Tests email field validation by entering invalid email without @ symbol

Starting URL: https://demoqa.com/automation-practice-form

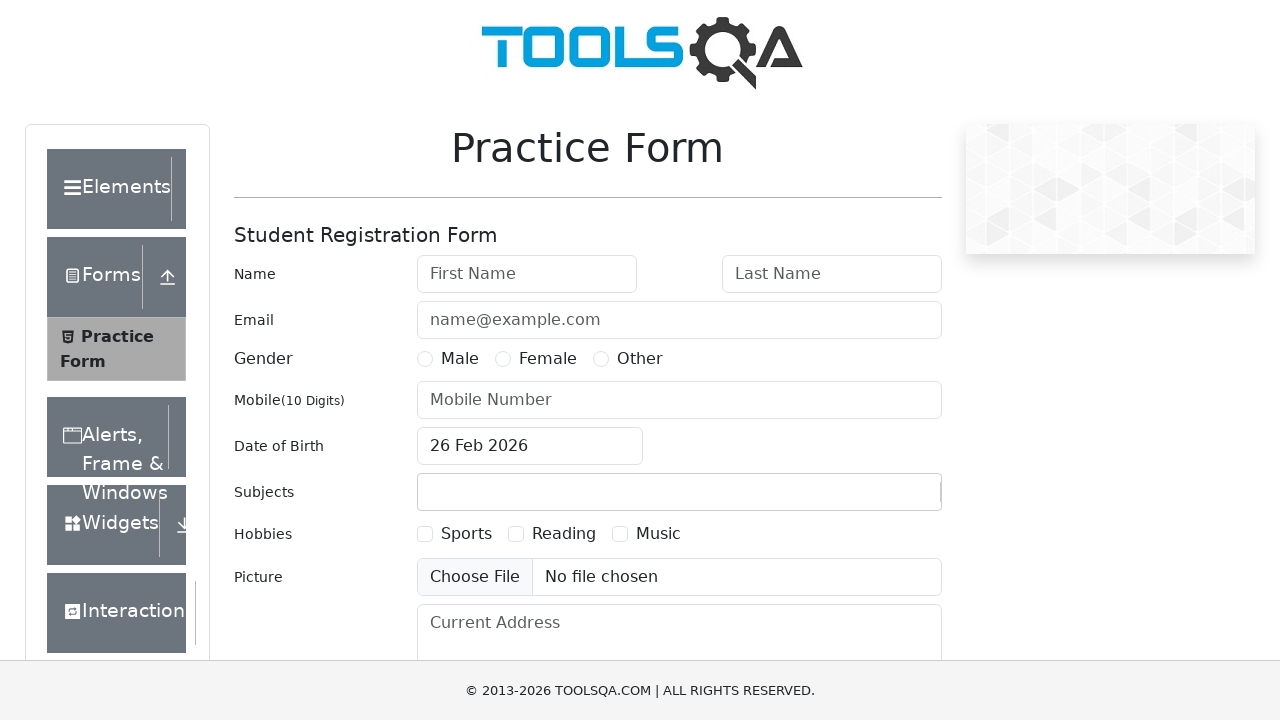

Waited 1000ms for page to stabilize
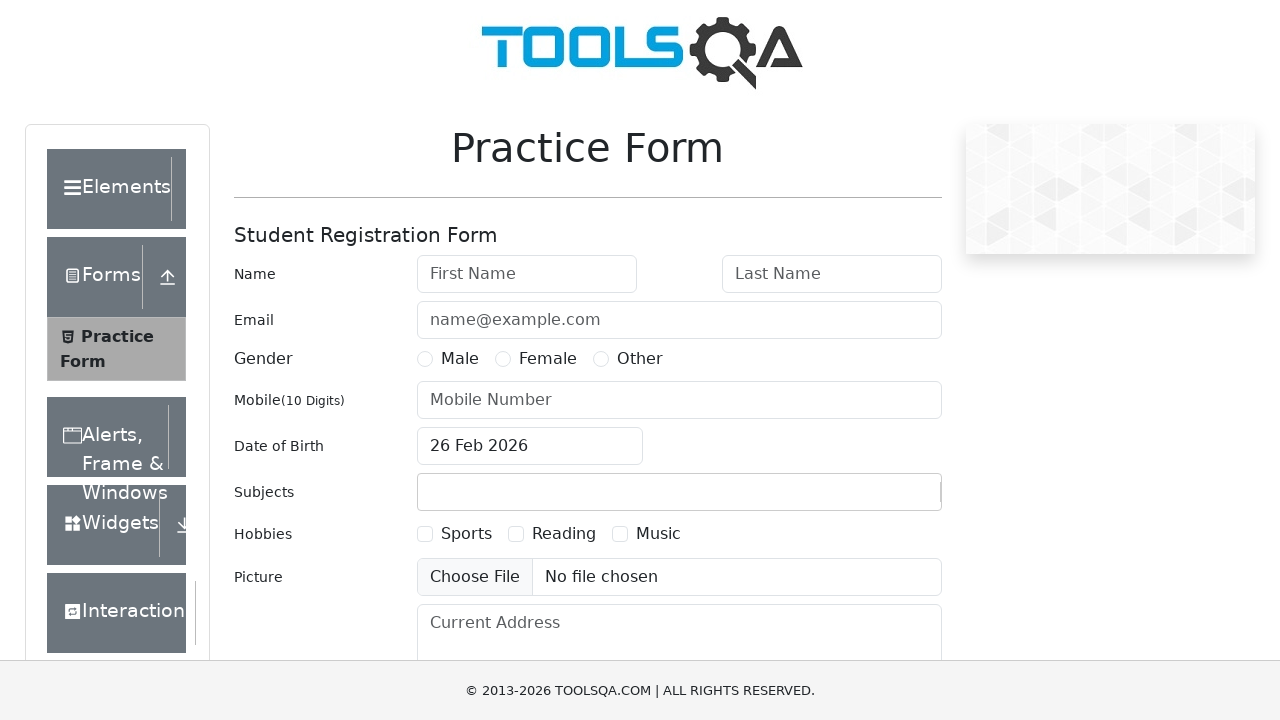

Cleared email field on #userEmail
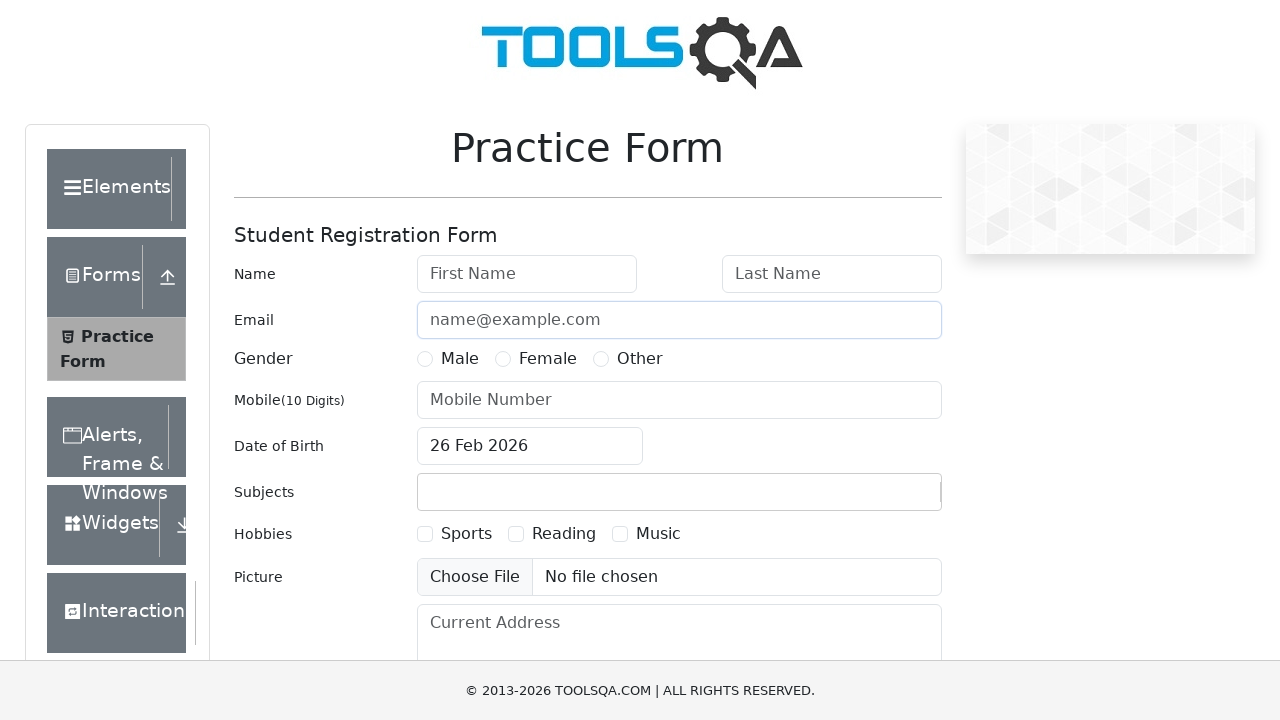

Scrolled horizontally by 500px
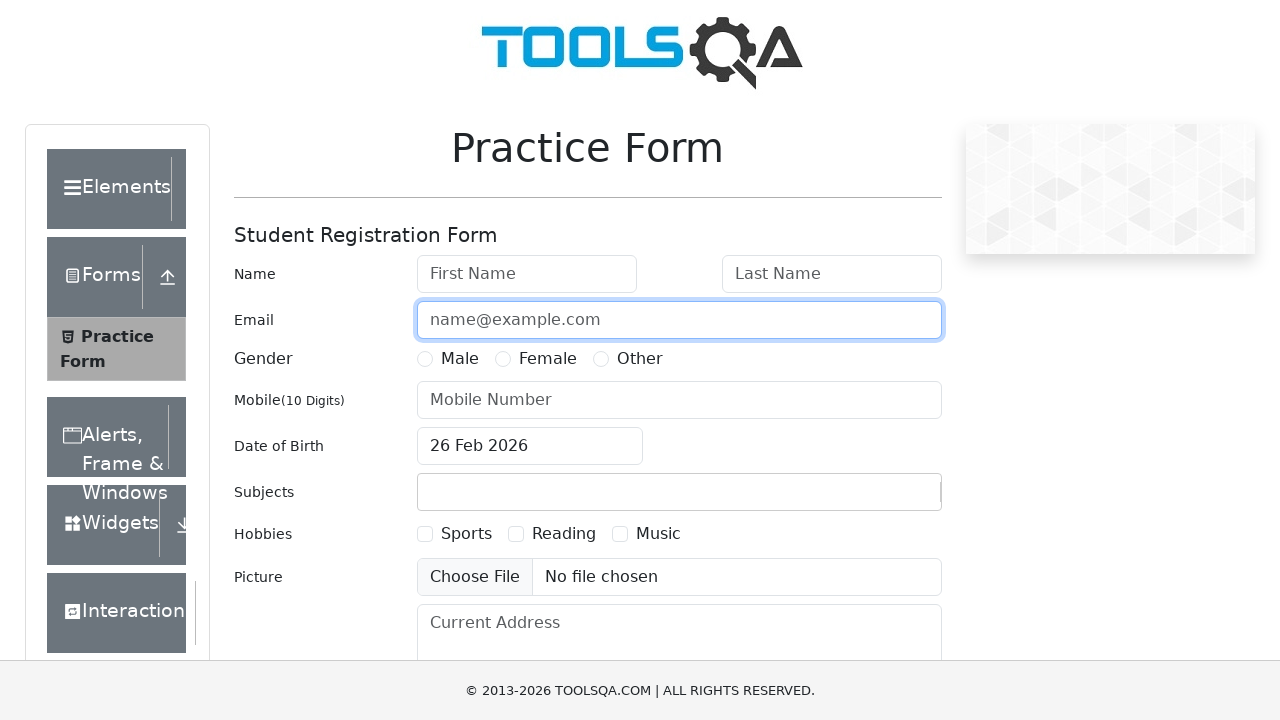

Entered invalid email 'abc.com' without @ symbol in email field on #userEmail
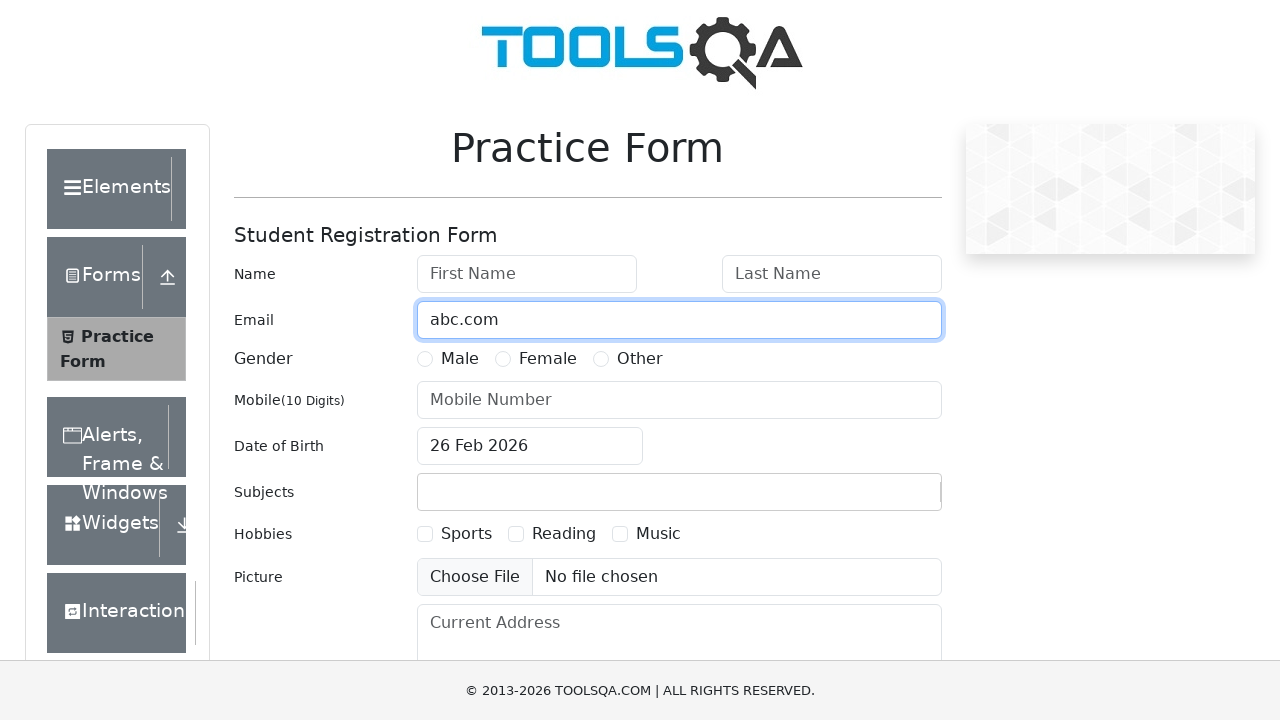

Scrolled down by 1000px
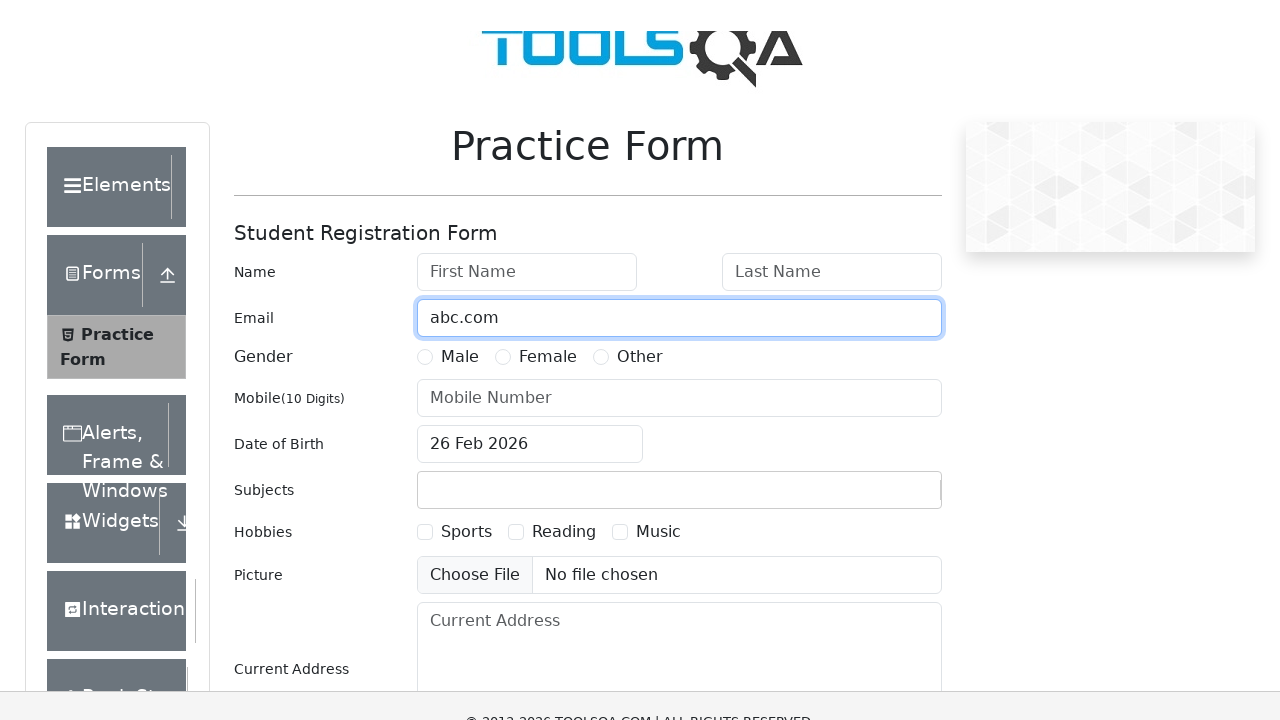

Waited 1000ms for email validation to process
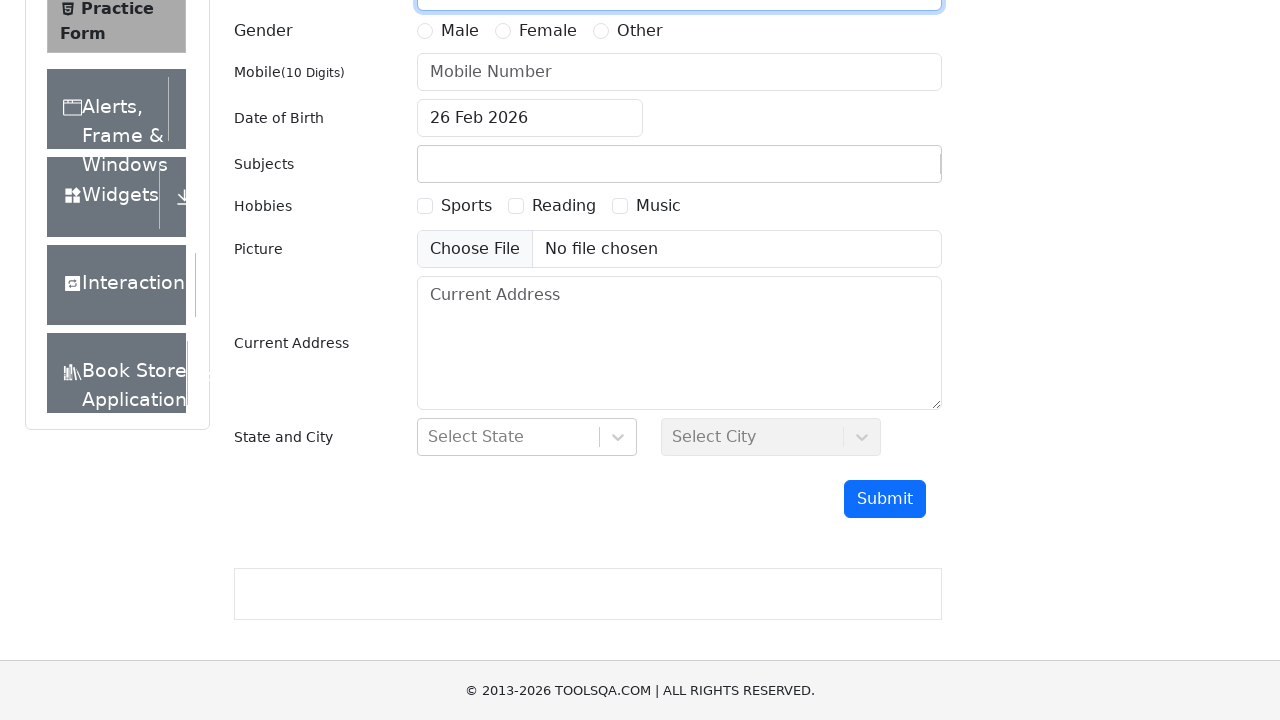

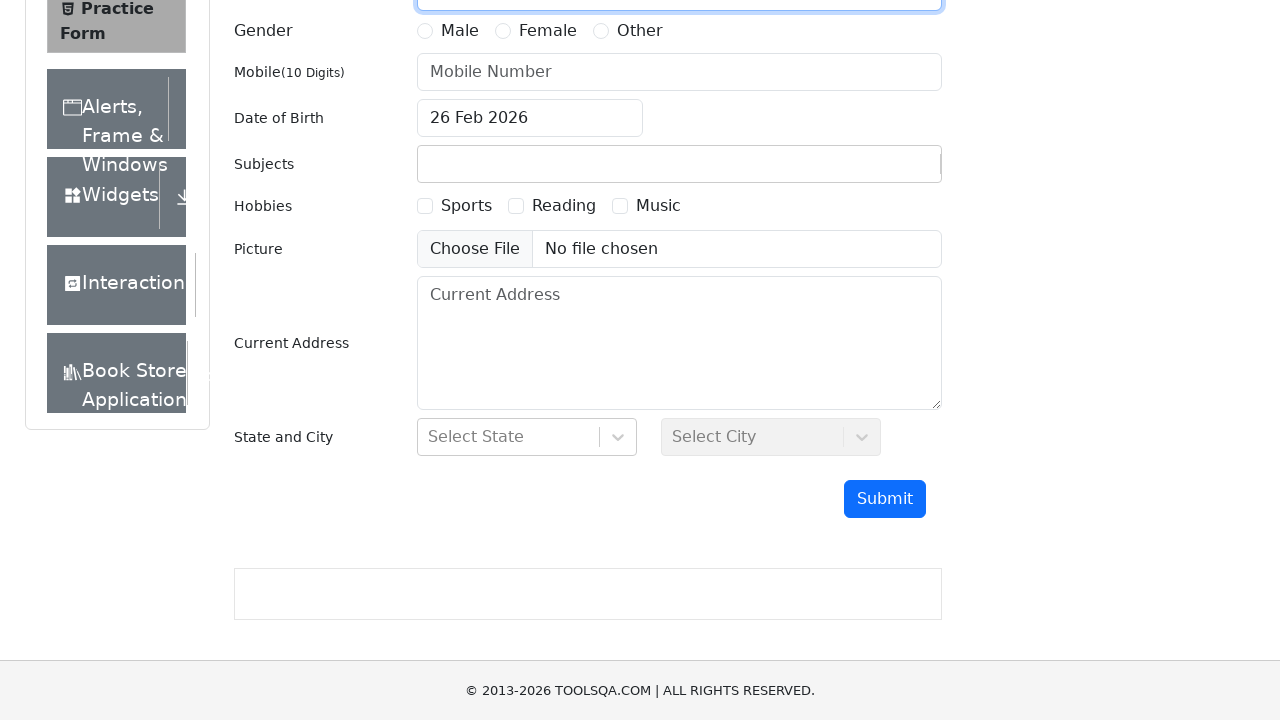